Opens the OrangeHRM demo site and waits briefly to verify the page loads successfully

Starting URL: https://opensource-demo.orangehrmlive.com/

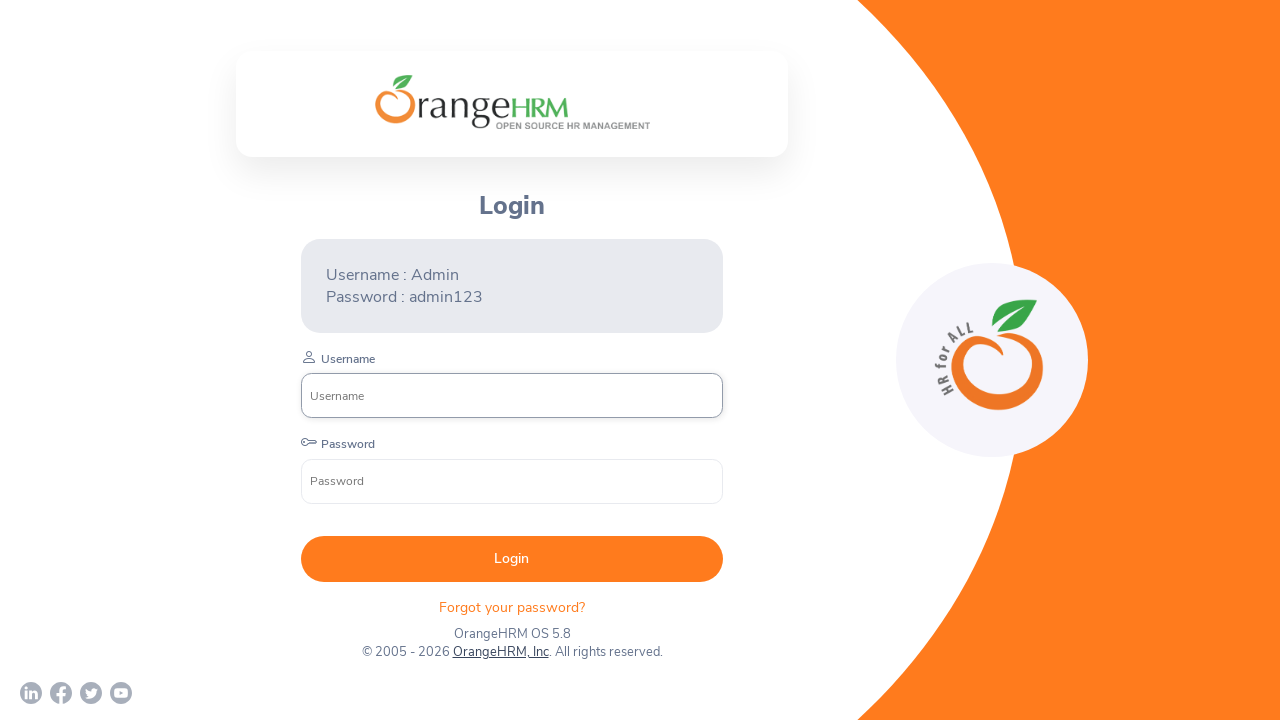

Waited for page DOM to finish loading
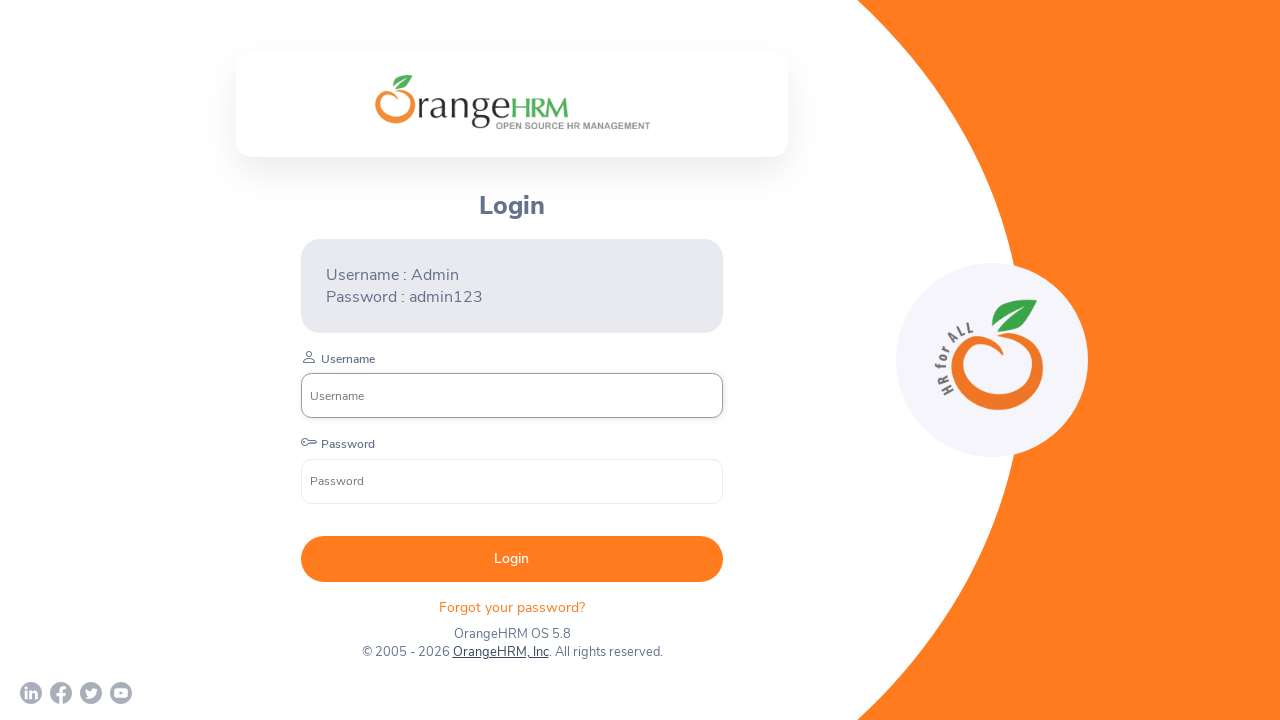

Verified page body element is visible
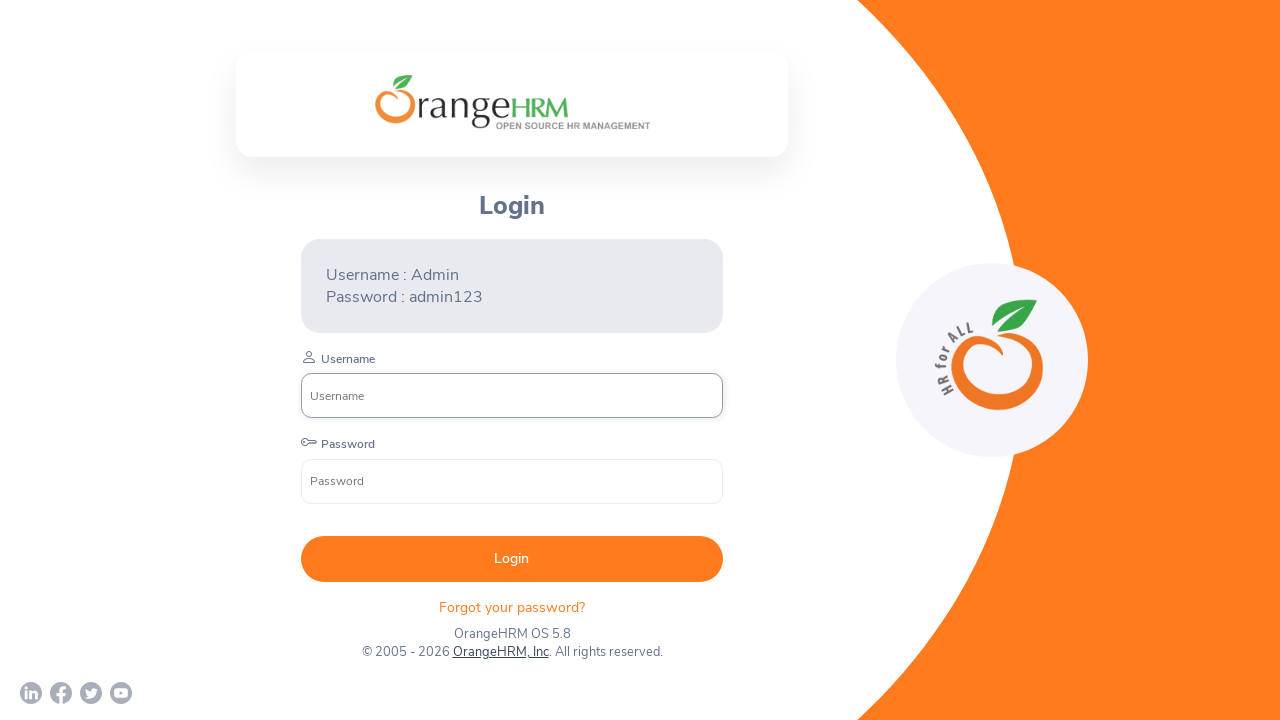

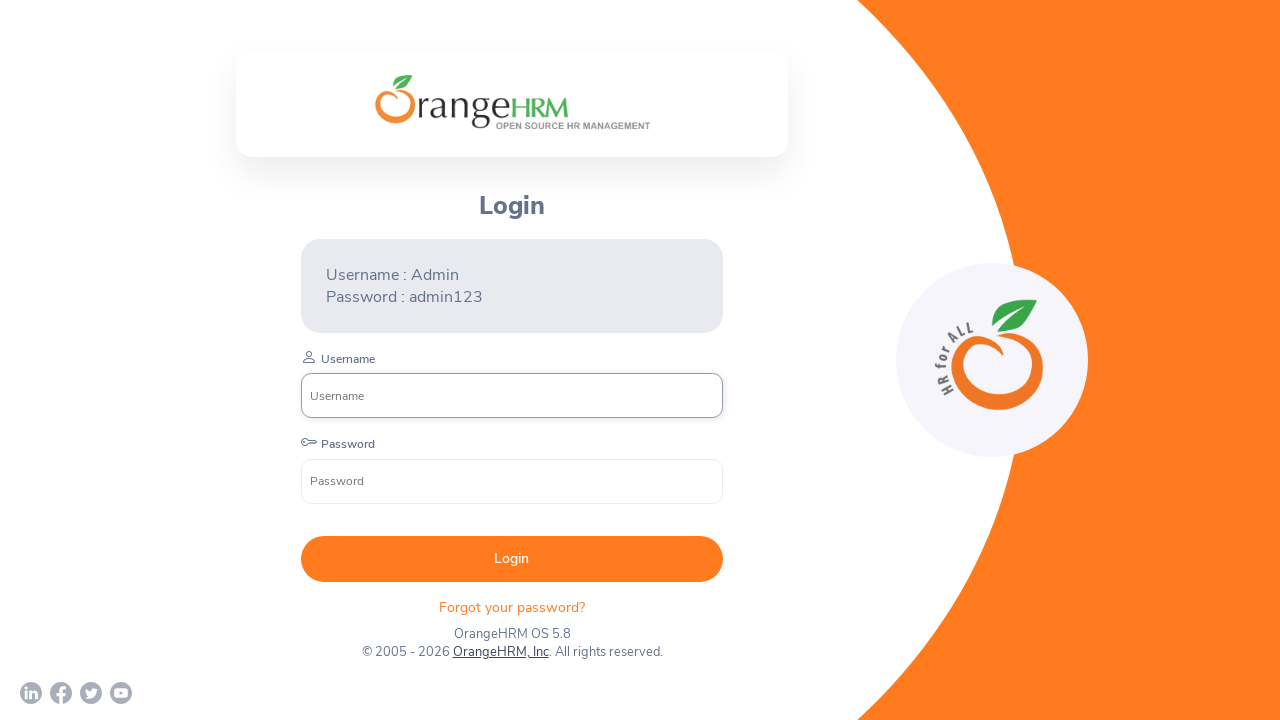